Tests the vegetable/fruit shopping page by searching for items containing "ca", verifying 4 products are visible, adding the third product to cart, and adding "Cashews" to cart

Starting URL: https://www.rahulshettyacademy.com/seleniumPractise/#/

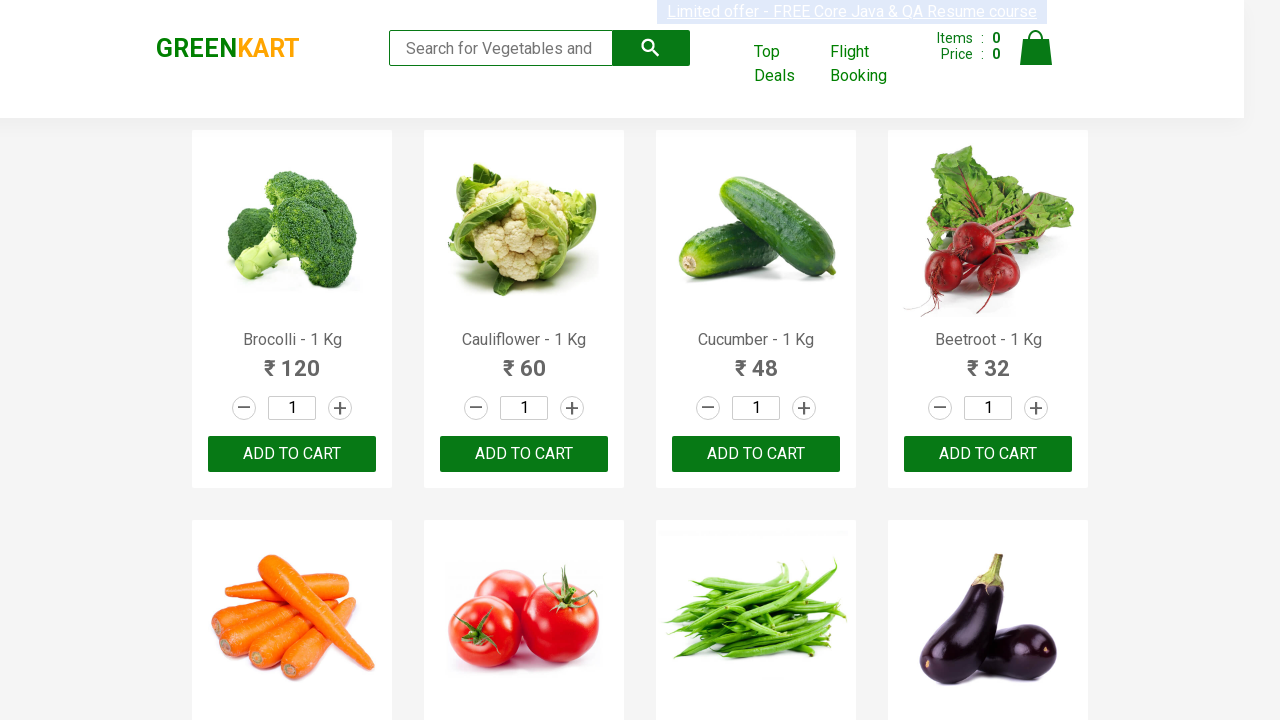

Typed 'ca' in the search box on .search-keyword
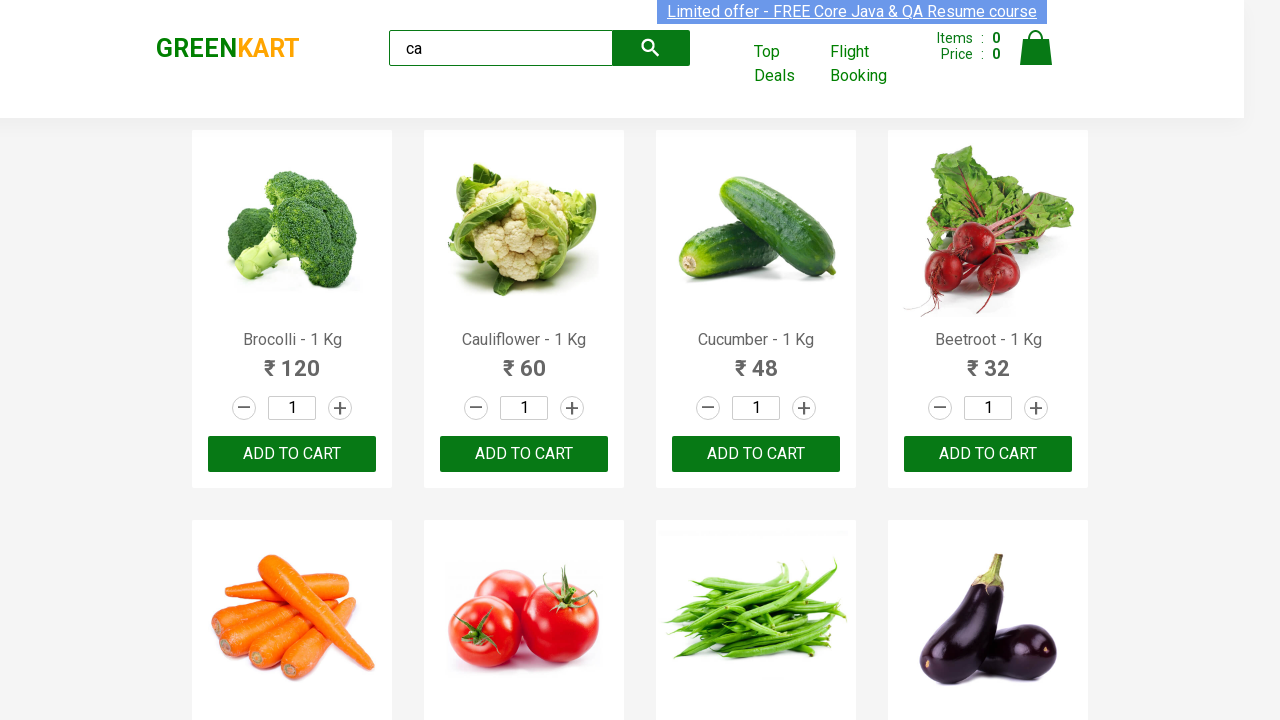

Products containing 'ca' loaded and became visible
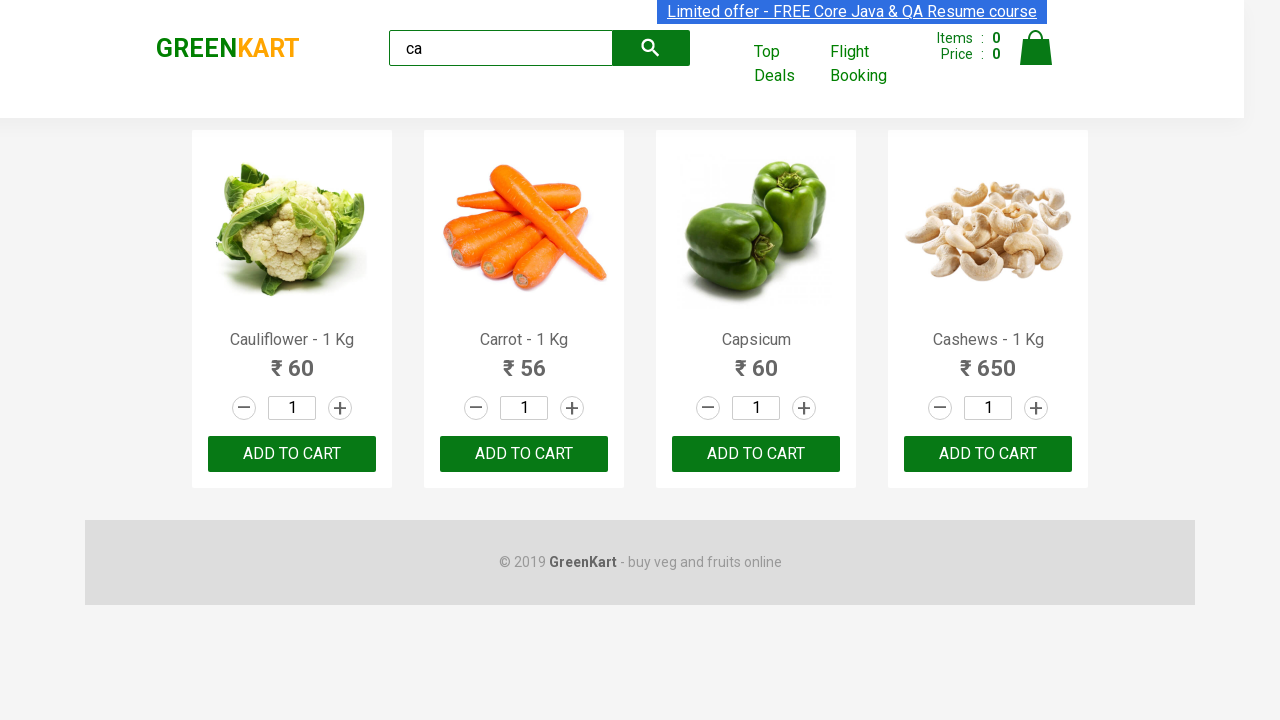

Clicked ADD TO CART on the third product at (756, 454) on .products .product >> nth=2 >> text=ADD TO CART
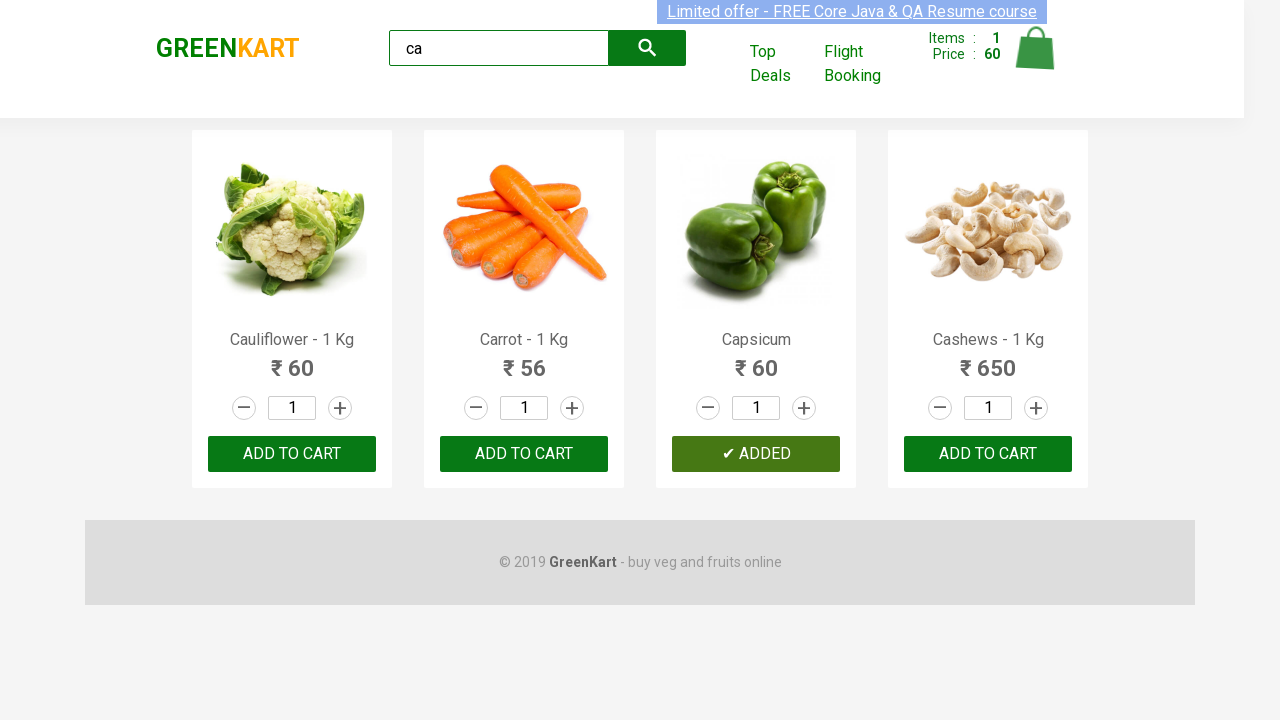

Clicked ADD TO CART for Cashews product at (988, 454) on .products .product >> nth=3 >> button
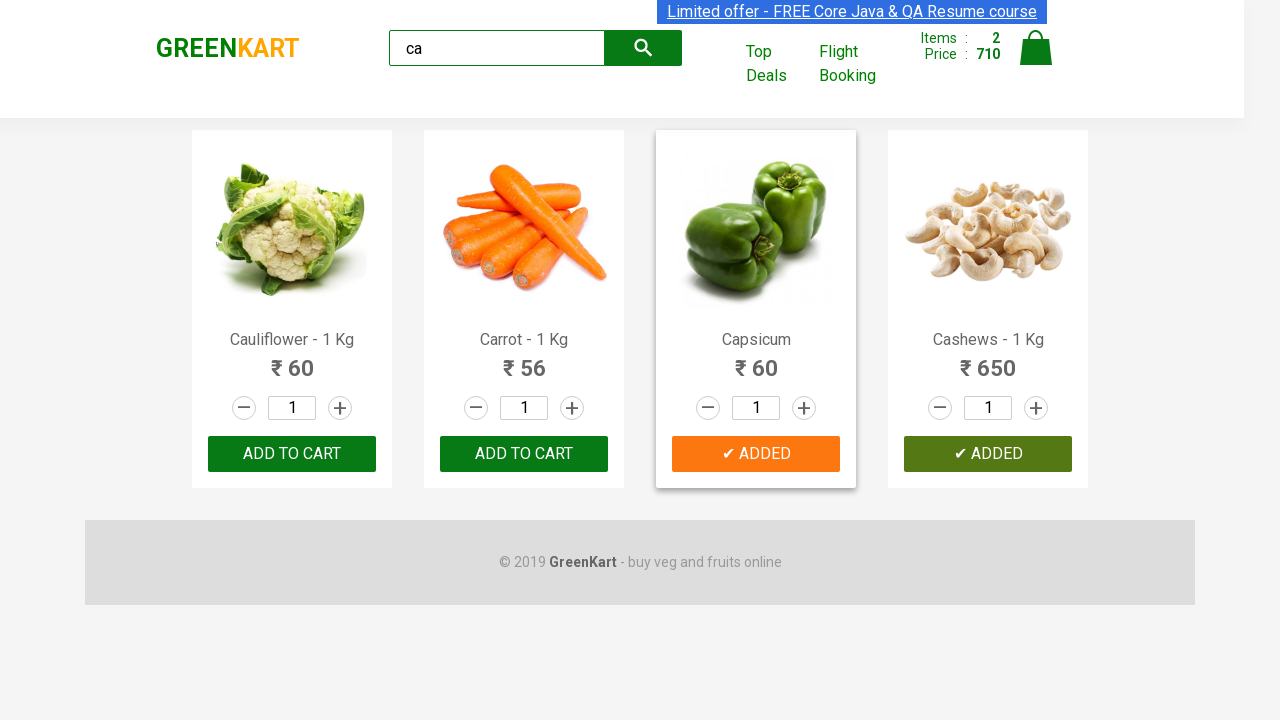

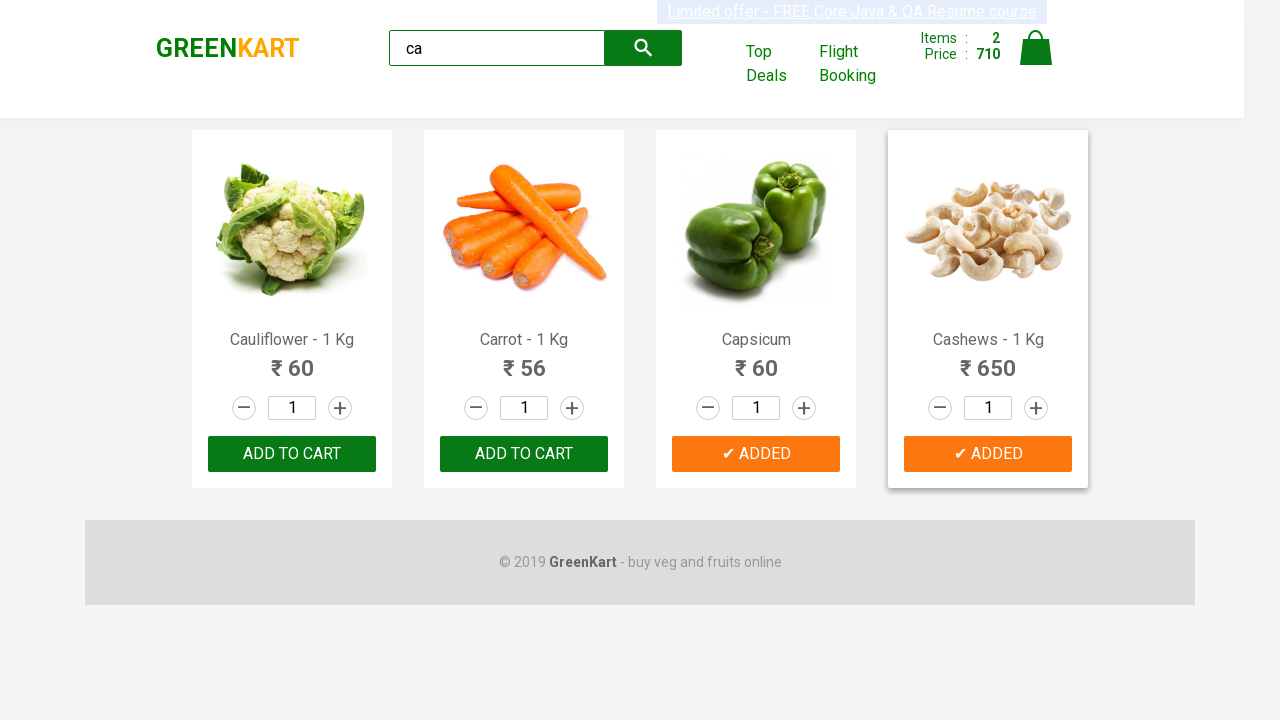